Navigates to the PhonePe website homepage and verifies the page loads successfully

Starting URL: https://www.phonepe.com/

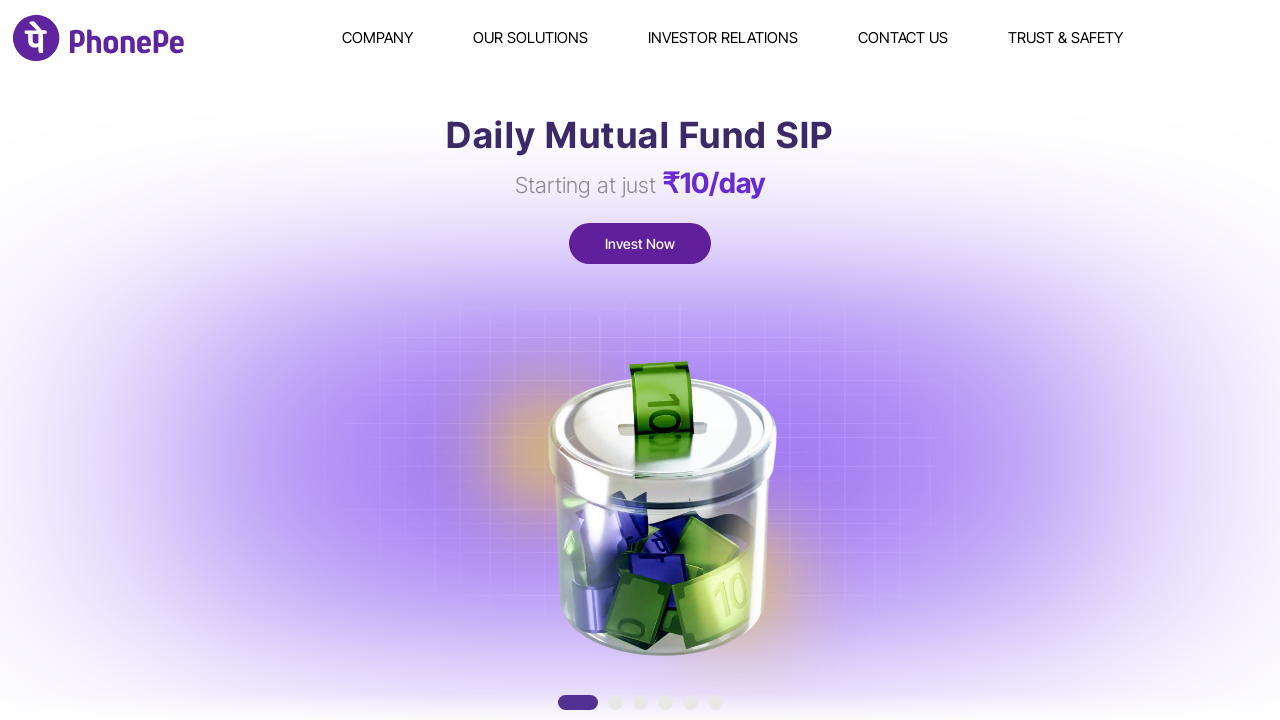

Waited for page to reach domcontentloaded state
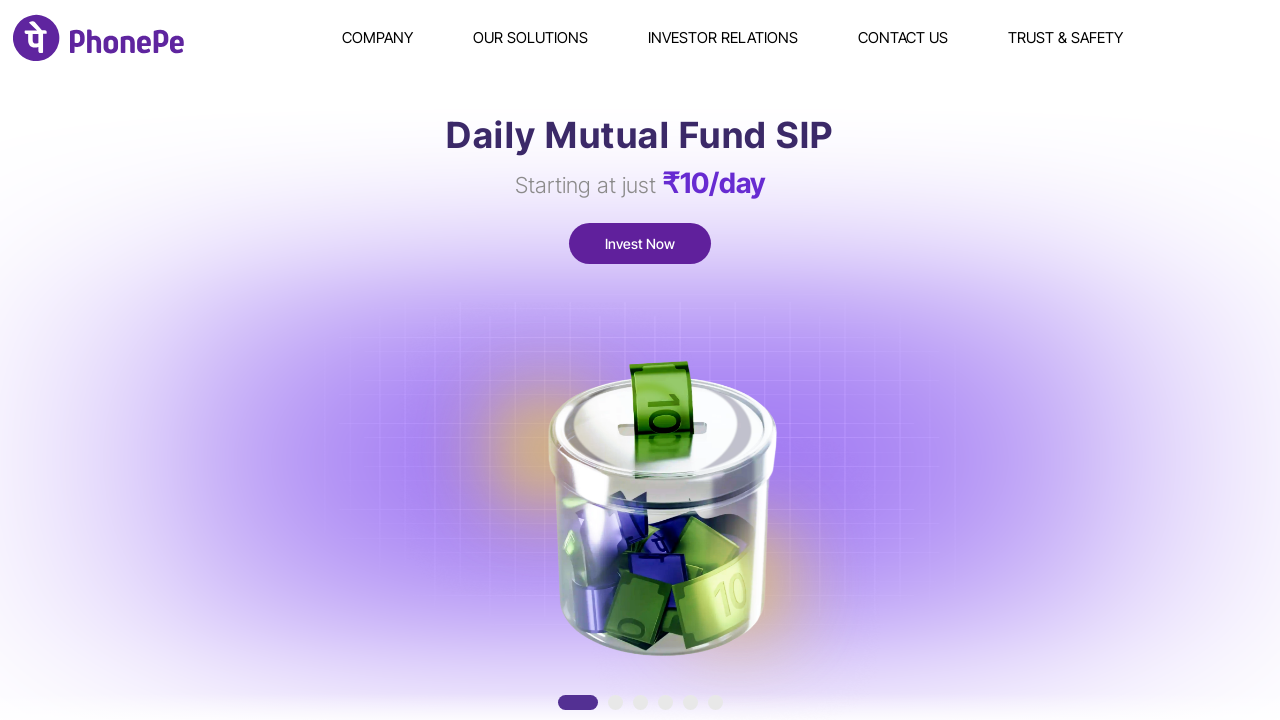

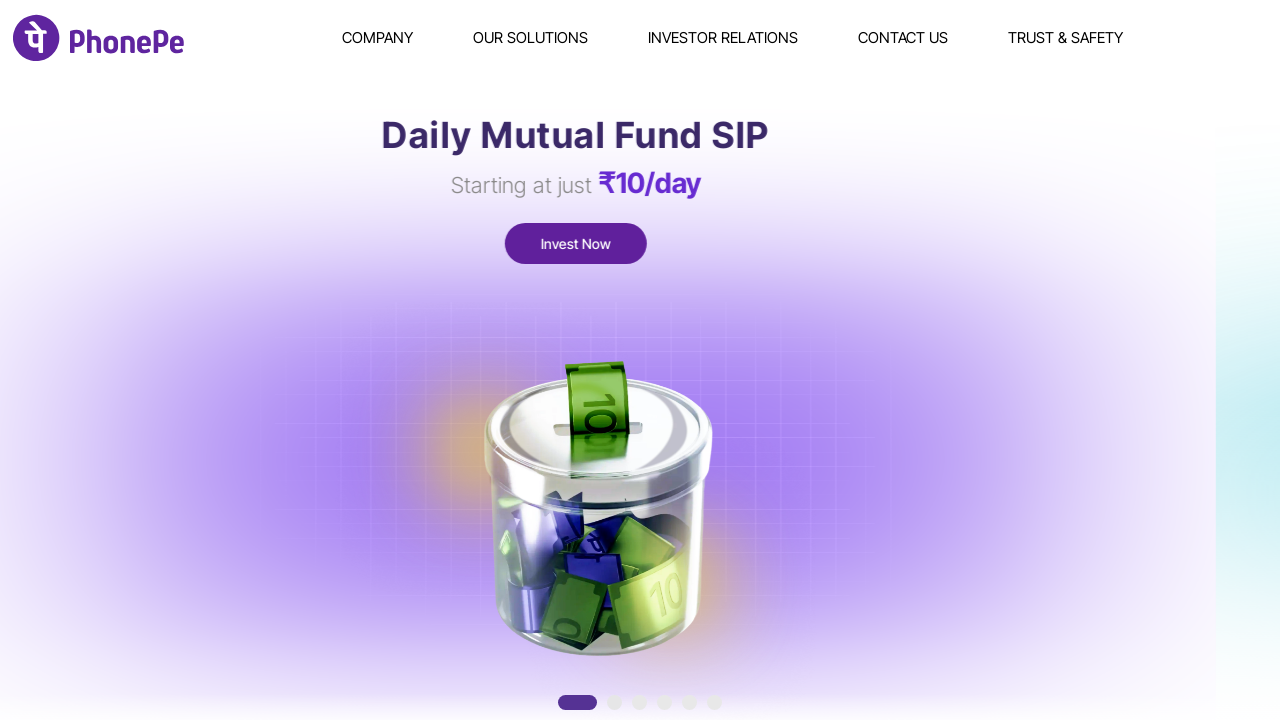